Navigates to a florist website homepage and waits for the page to load

Starting URL: https://www.floristeriamundoflor.com/

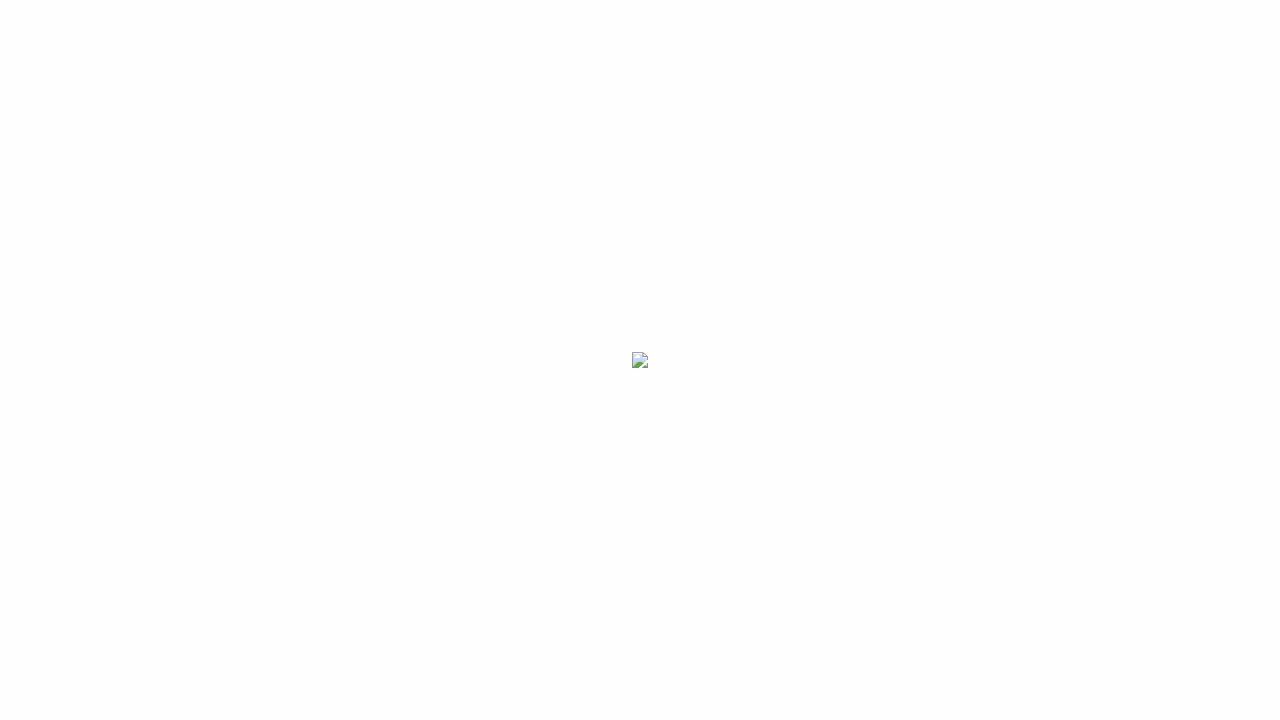

Navigated to florist website homepage
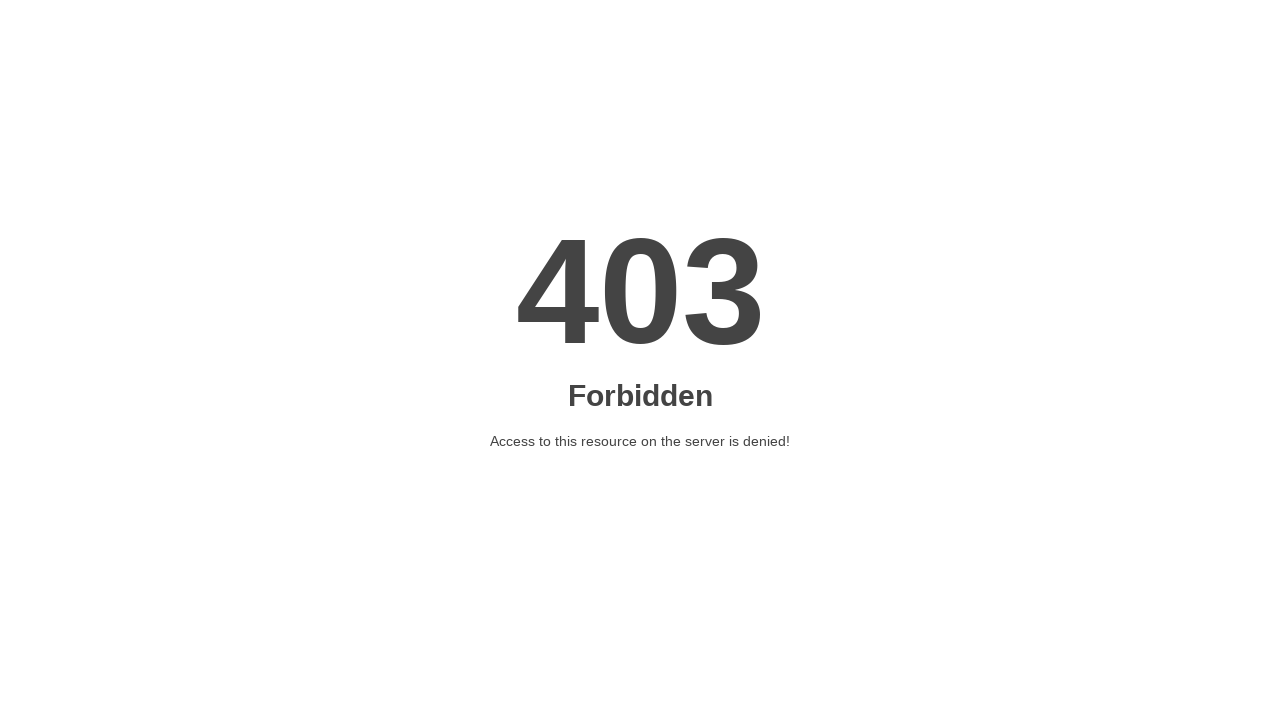

Page loaded - DOM content ready
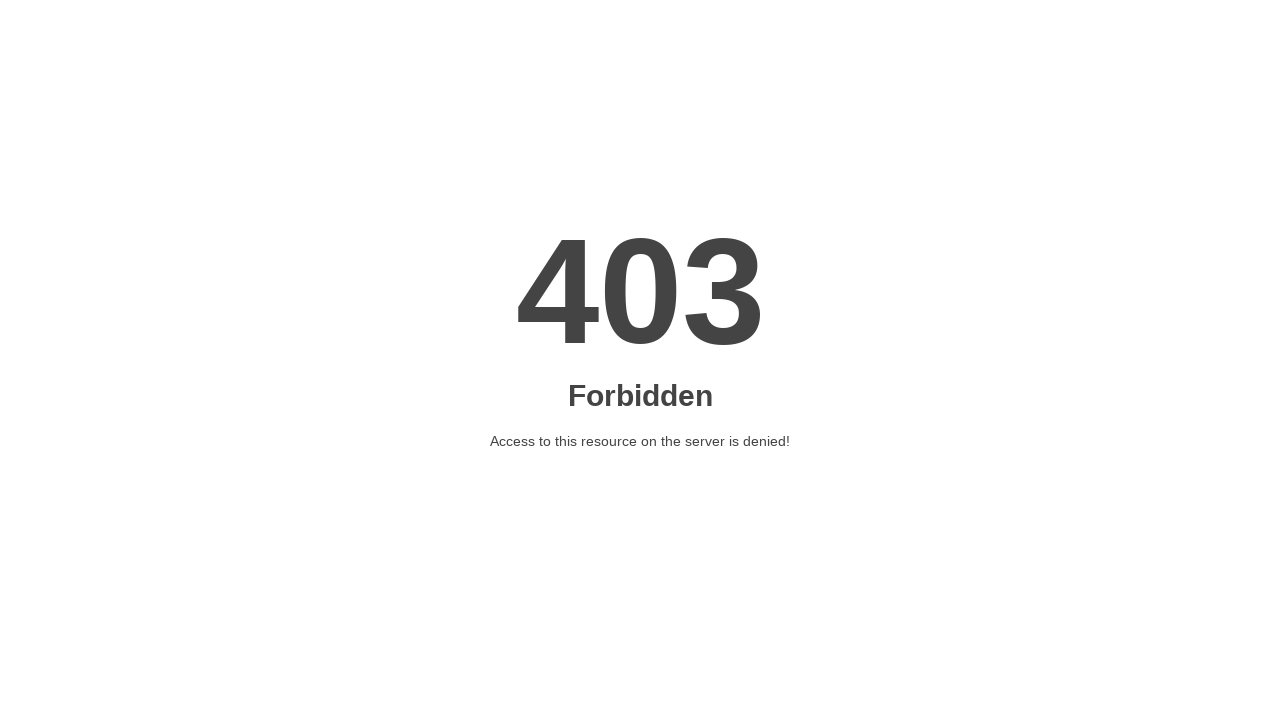

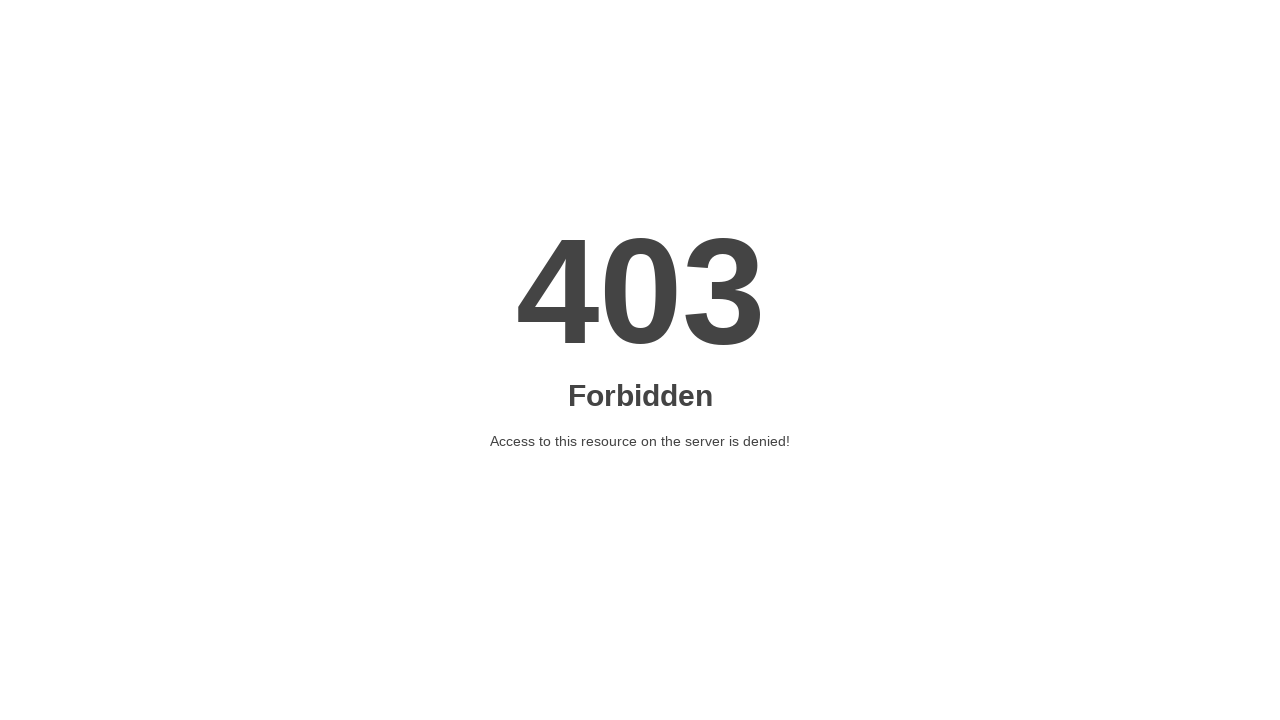